Navigates between corporate bond and government bond pages on NH Investment Securities website

Starting URL: https://www.myasset.com/myasset/mall/item/bond/MA_0602000_T1.cmd

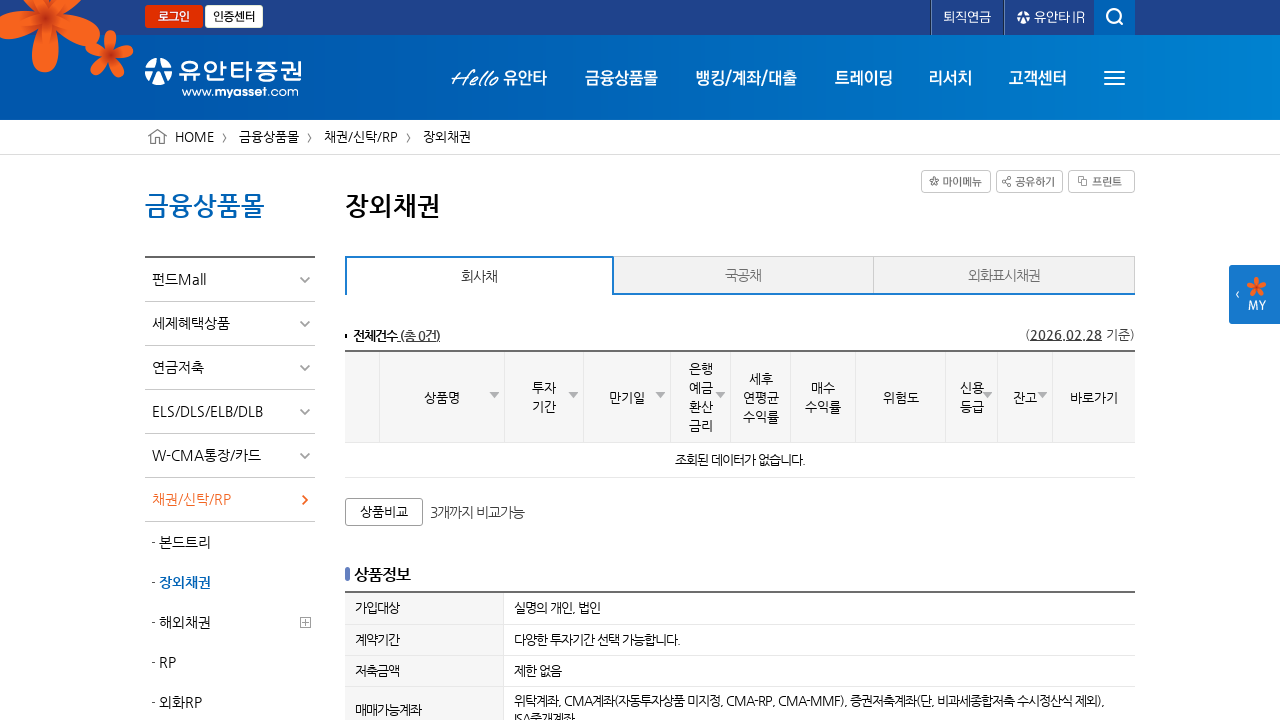

Corporate bond page loaded (networkidle)
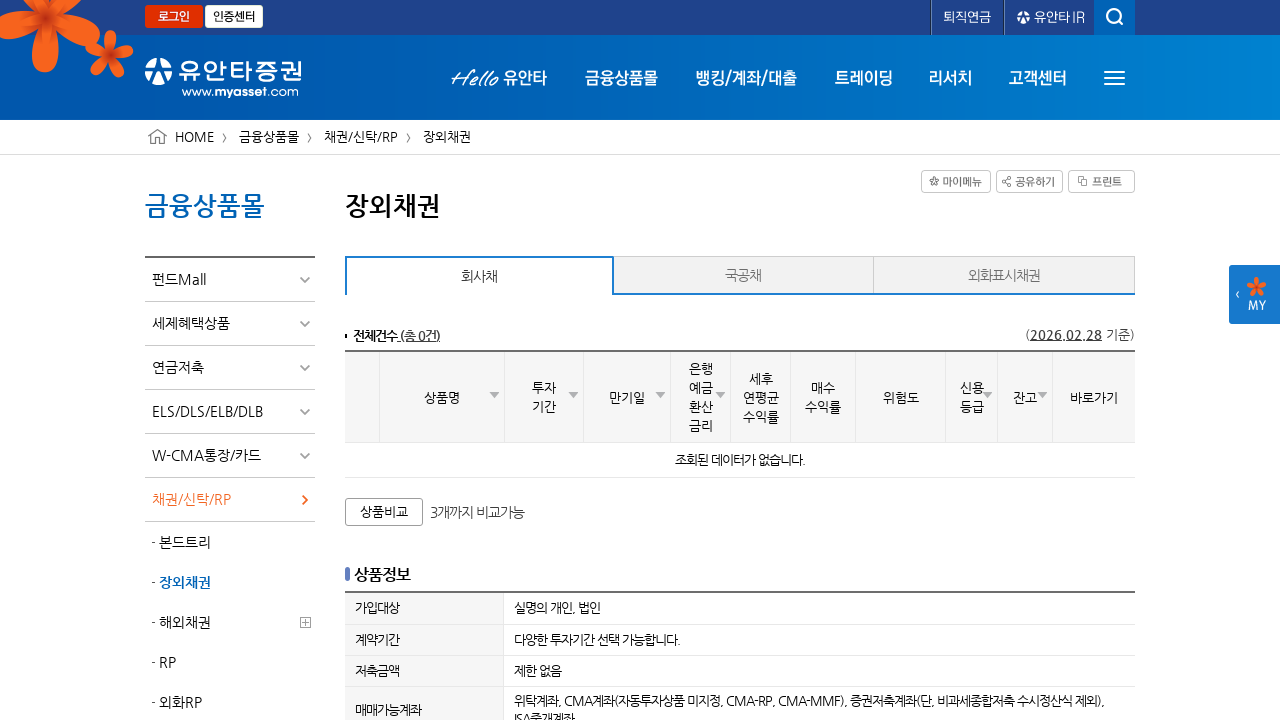

Navigated to government bond page
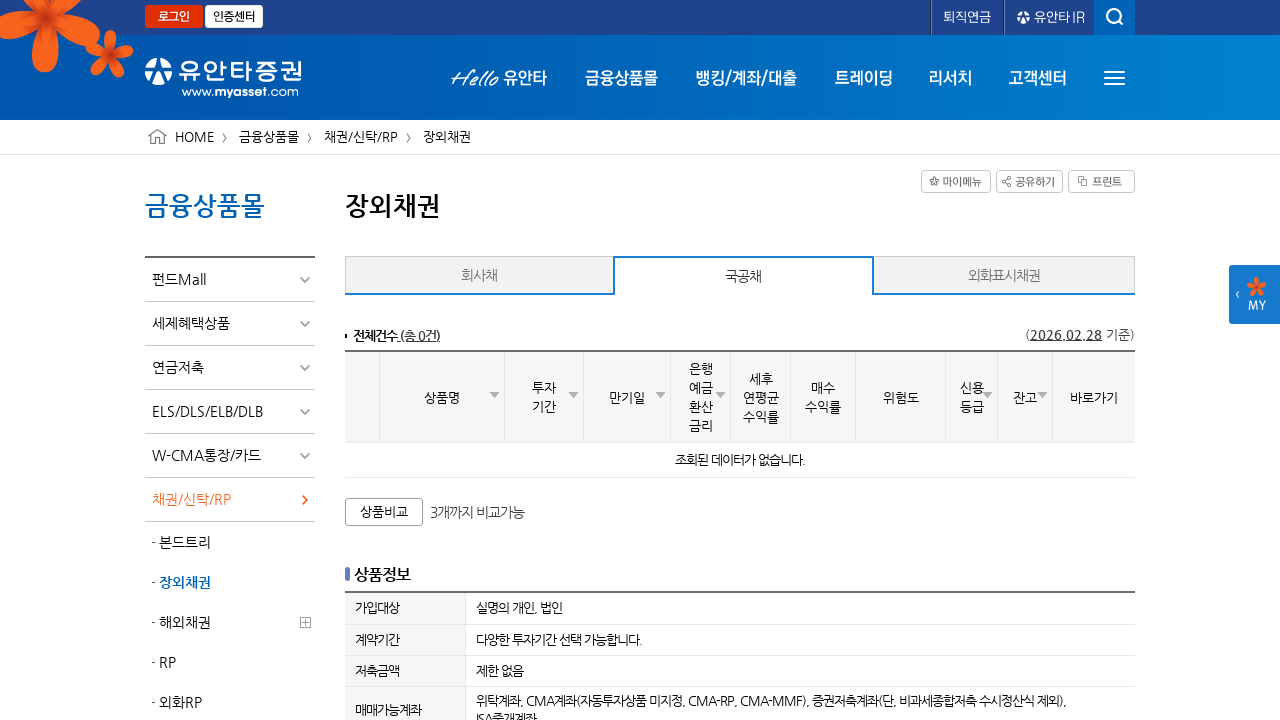

Government bond page loaded (networkidle)
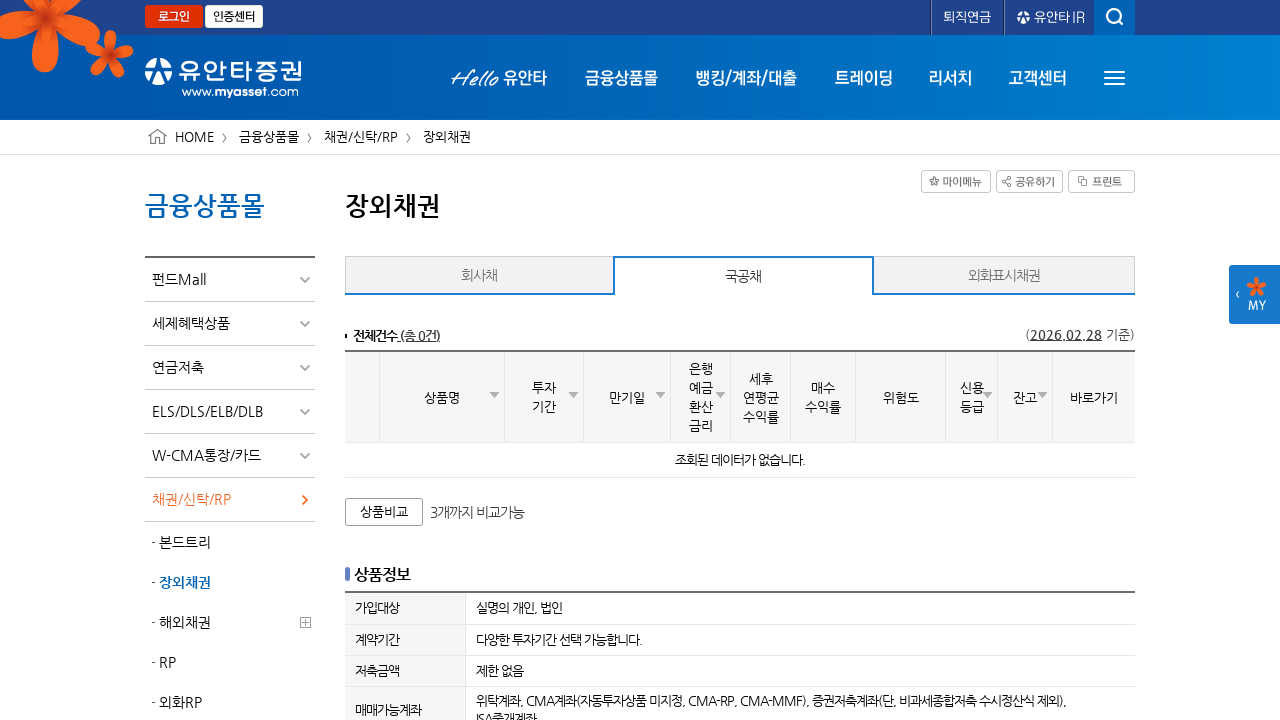

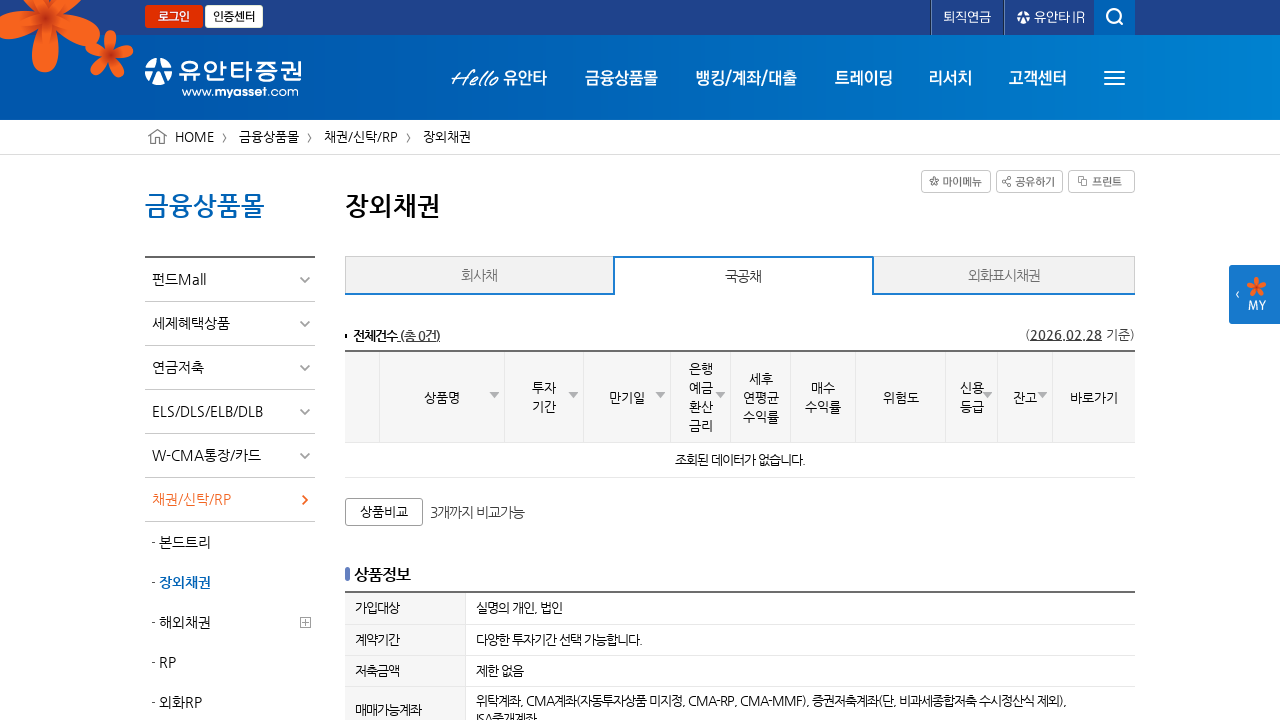